Tests a web form by entering text into a text box, submitting the form, and verifying the success message is displayed.

Starting URL: https://www.selenium.dev/selenium/web/web-form.html

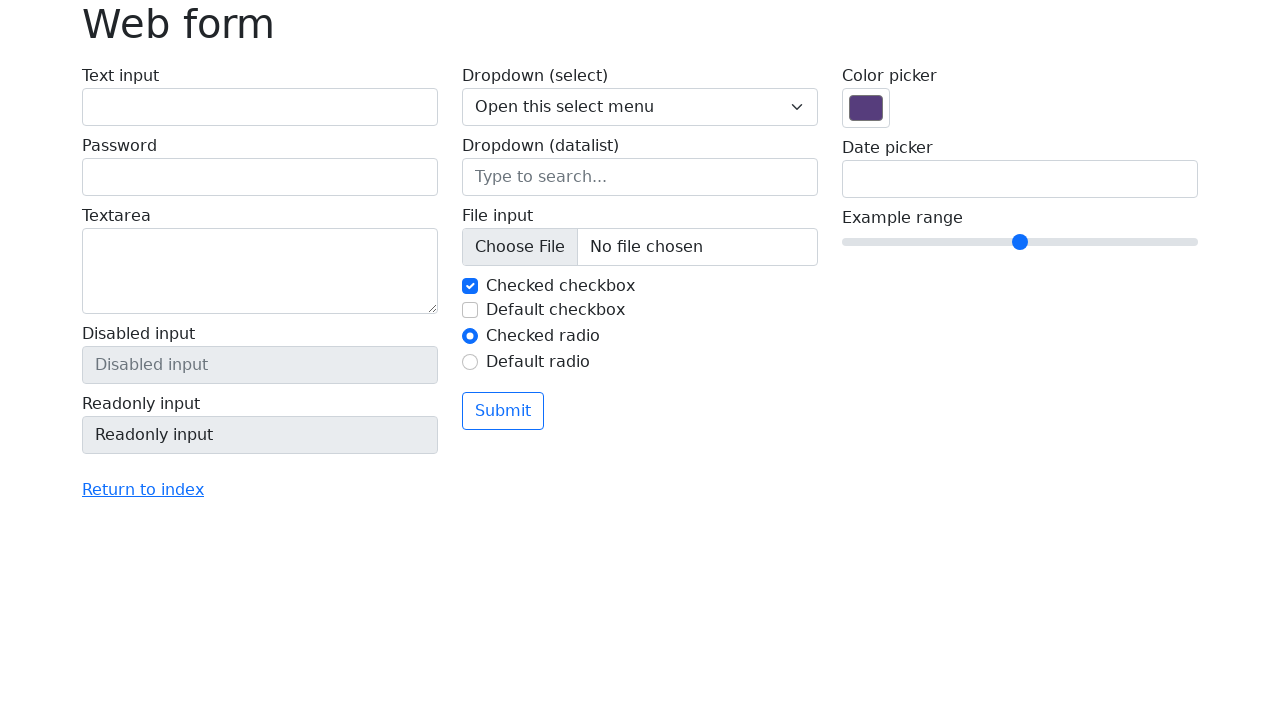

Verified page title is 'Web form'
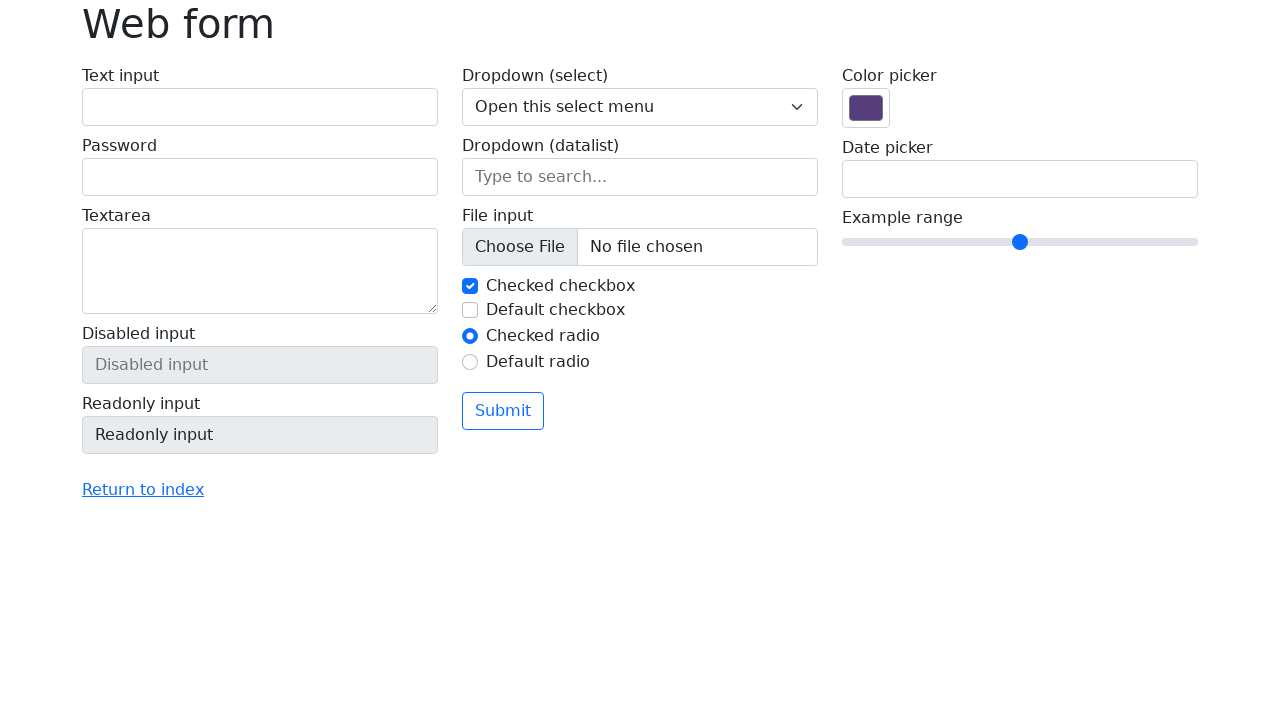

Filled text input field with 'Selenium' on input[name='my-text']
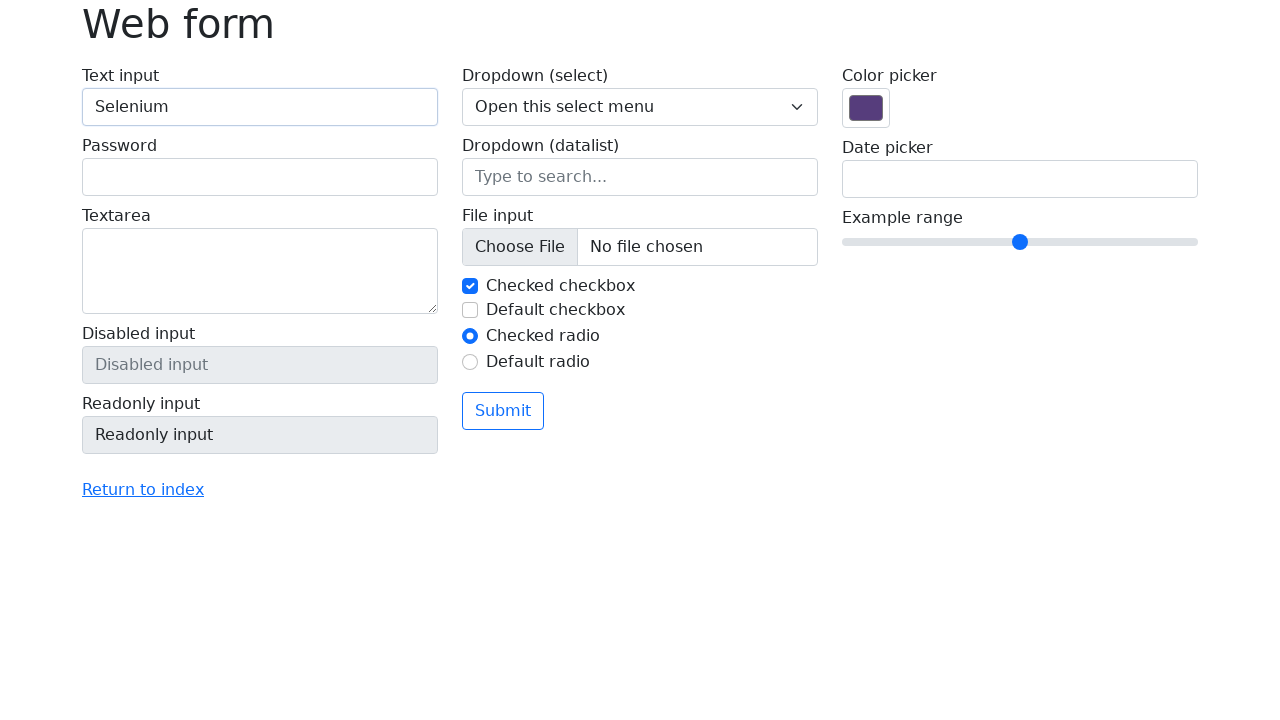

Clicked the submit button at (503, 411) on button
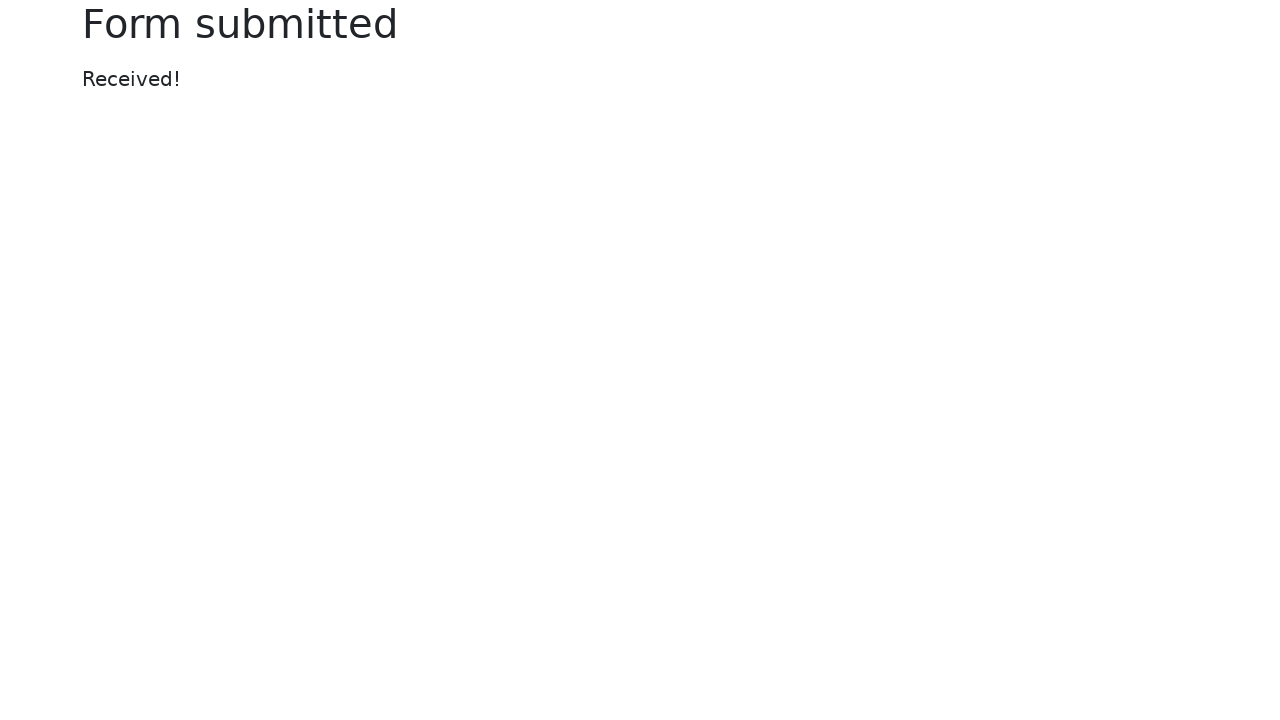

Success message element became visible
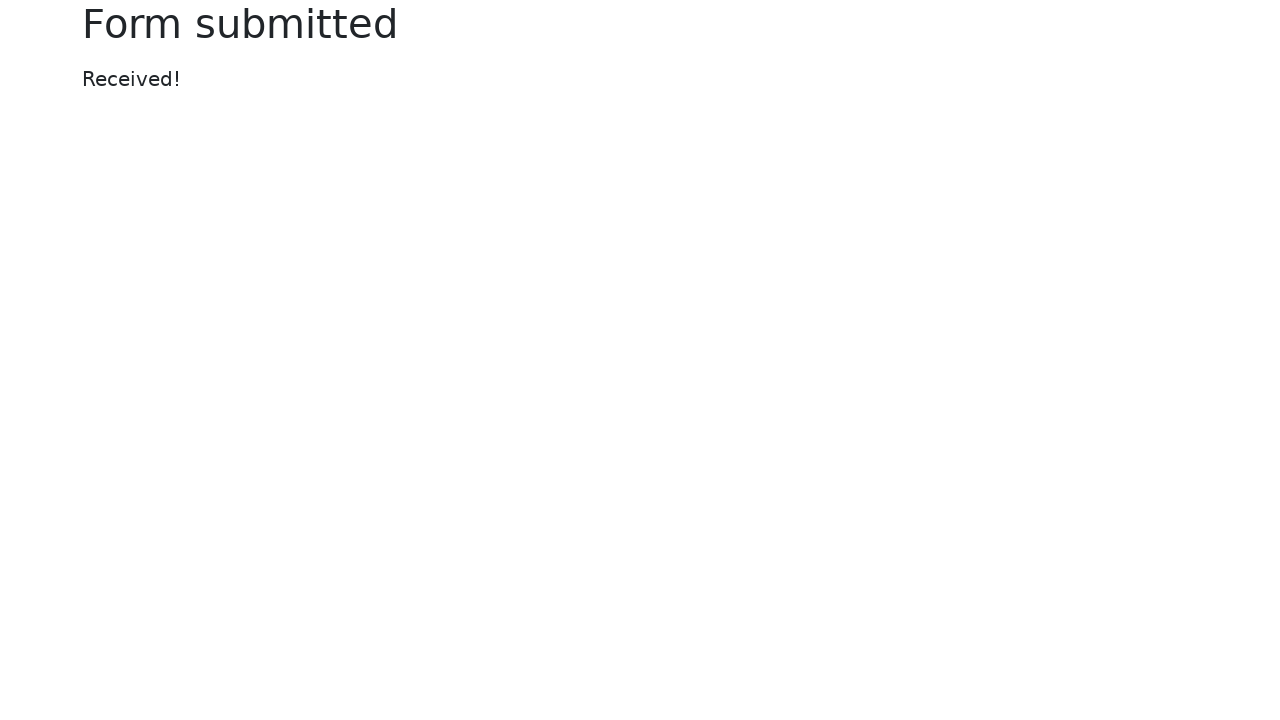

Verified success message text is 'Received!'
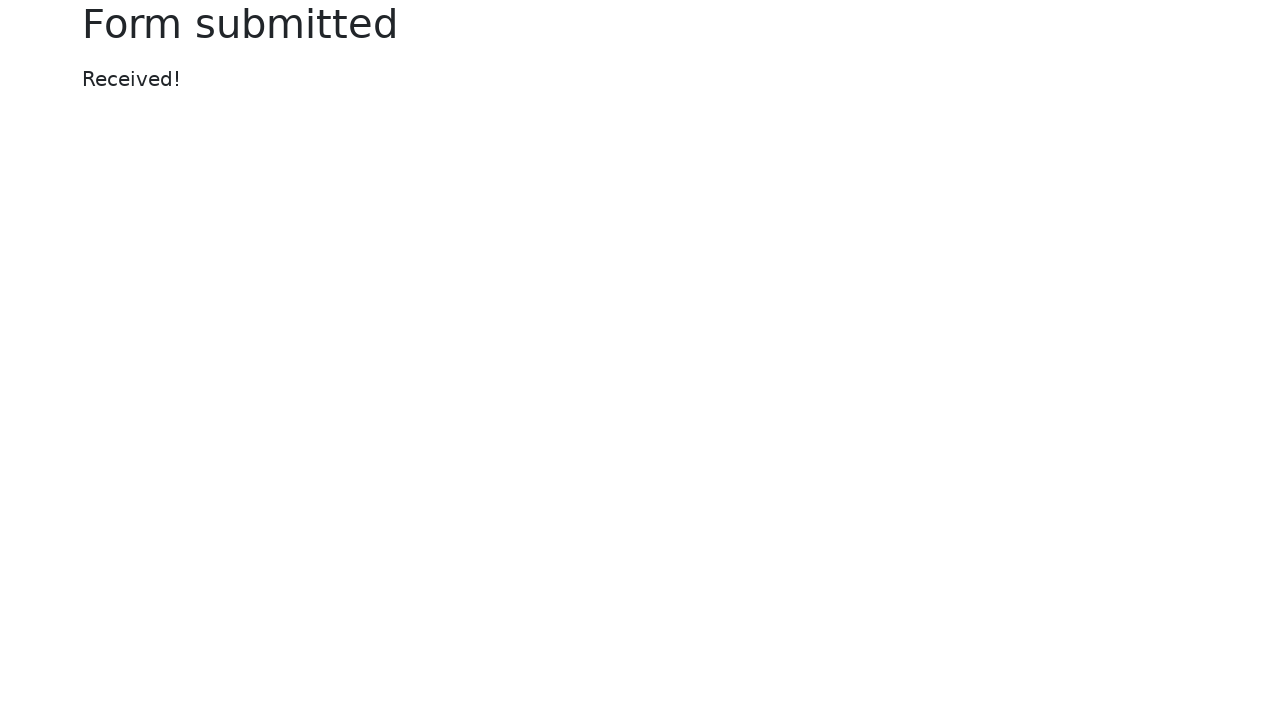

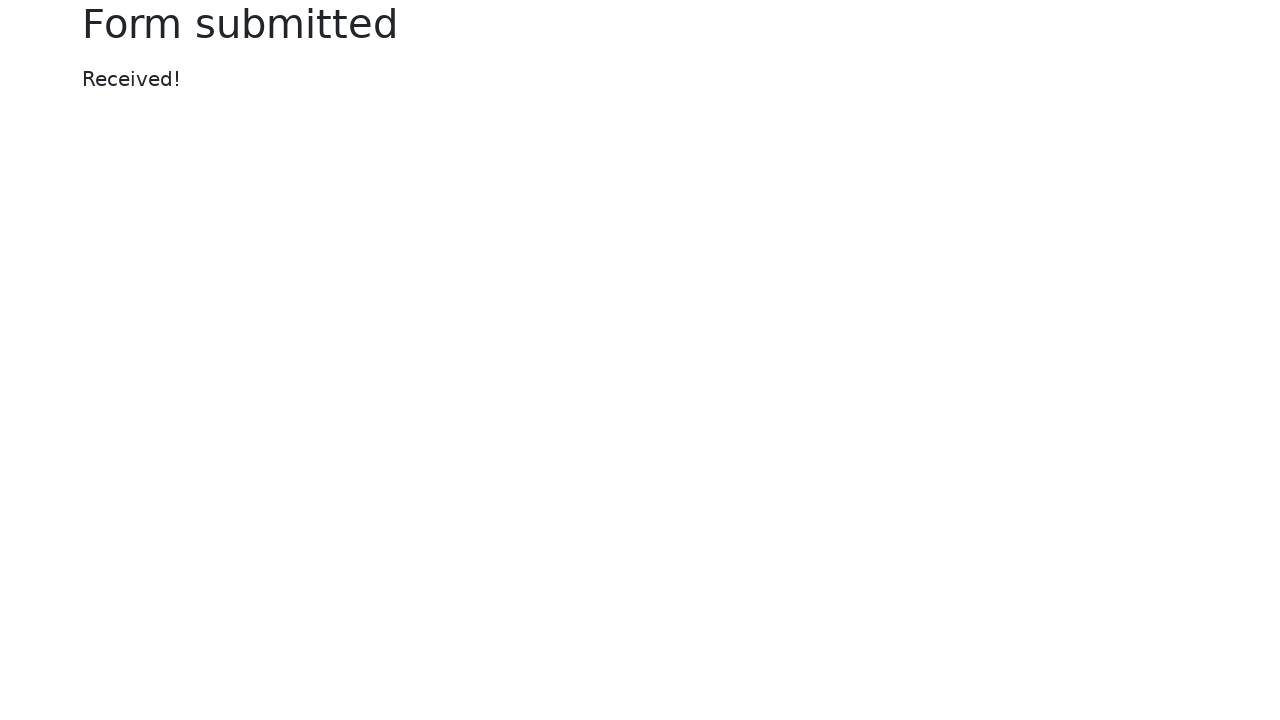